Tests custom pseudo classes by navigating to HTML Elements card, clicking Register button, and interacting with radio button elements

Starting URL: https://techglobal-training.com/frontend

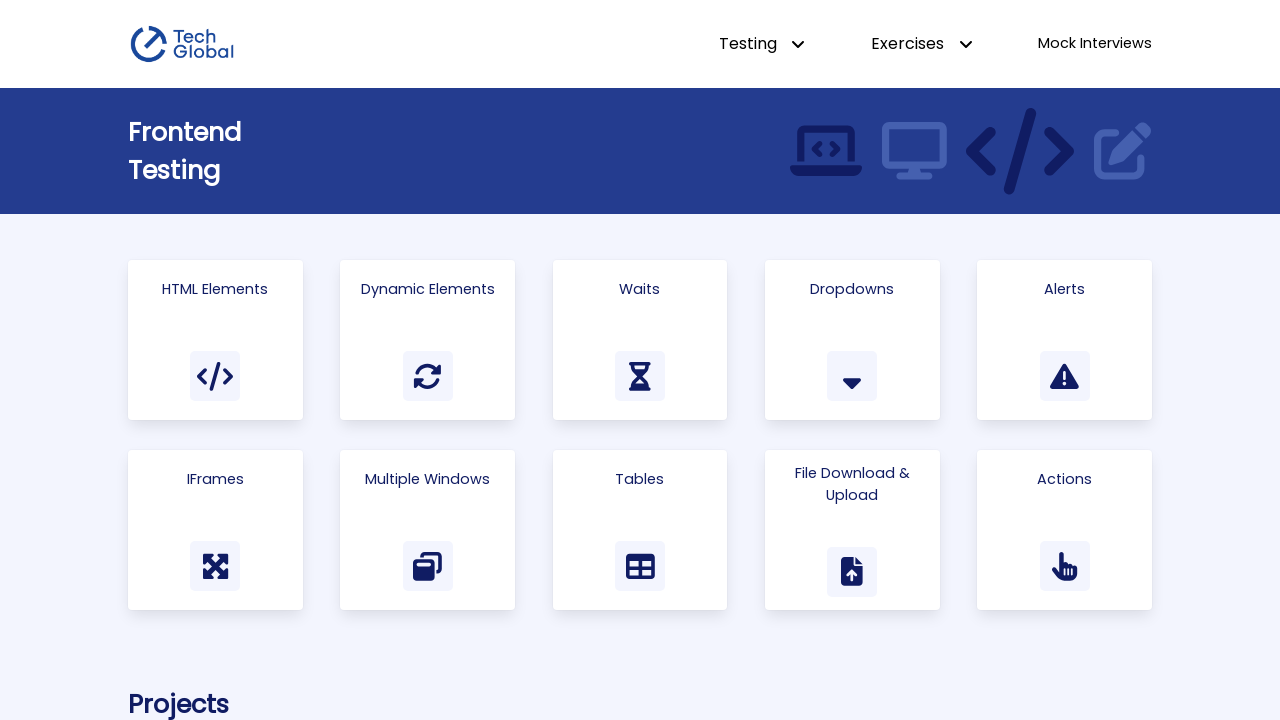

Clicked on HTML Elements card at (215, 340) on .card:has-text("HTML Elements")
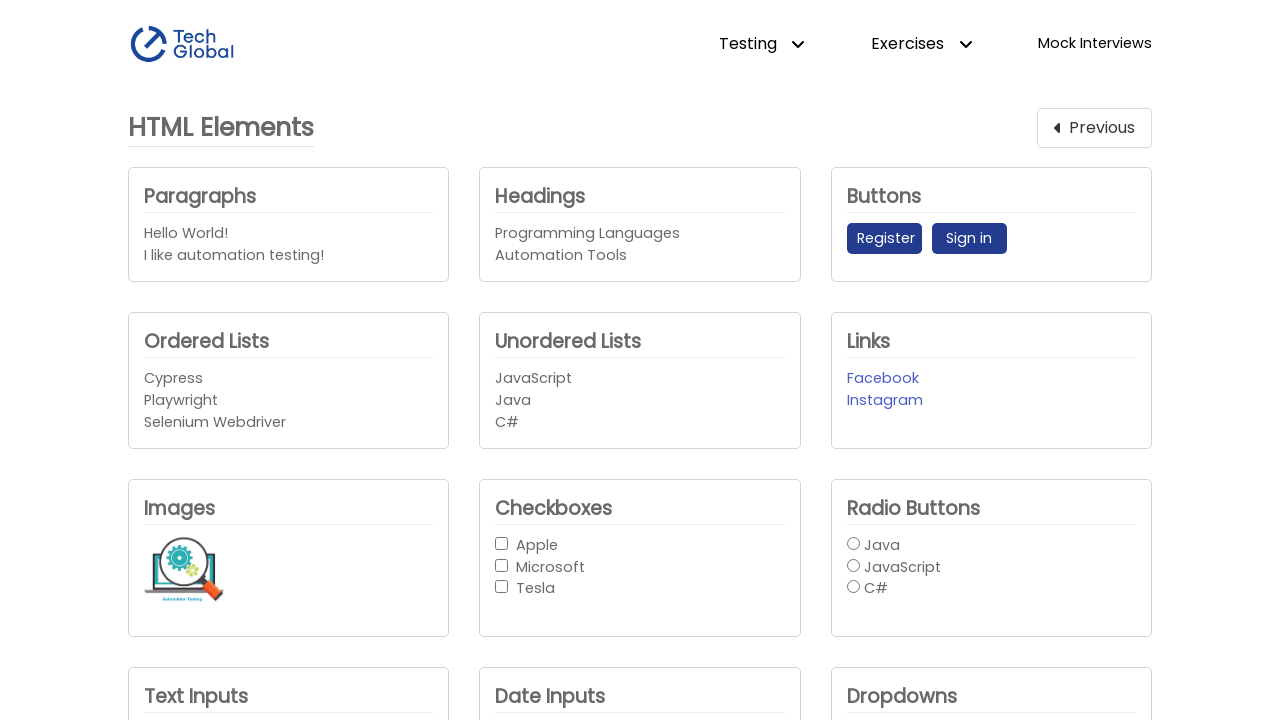

Clicked Register button at (884, 239) on button:has-text("Register")
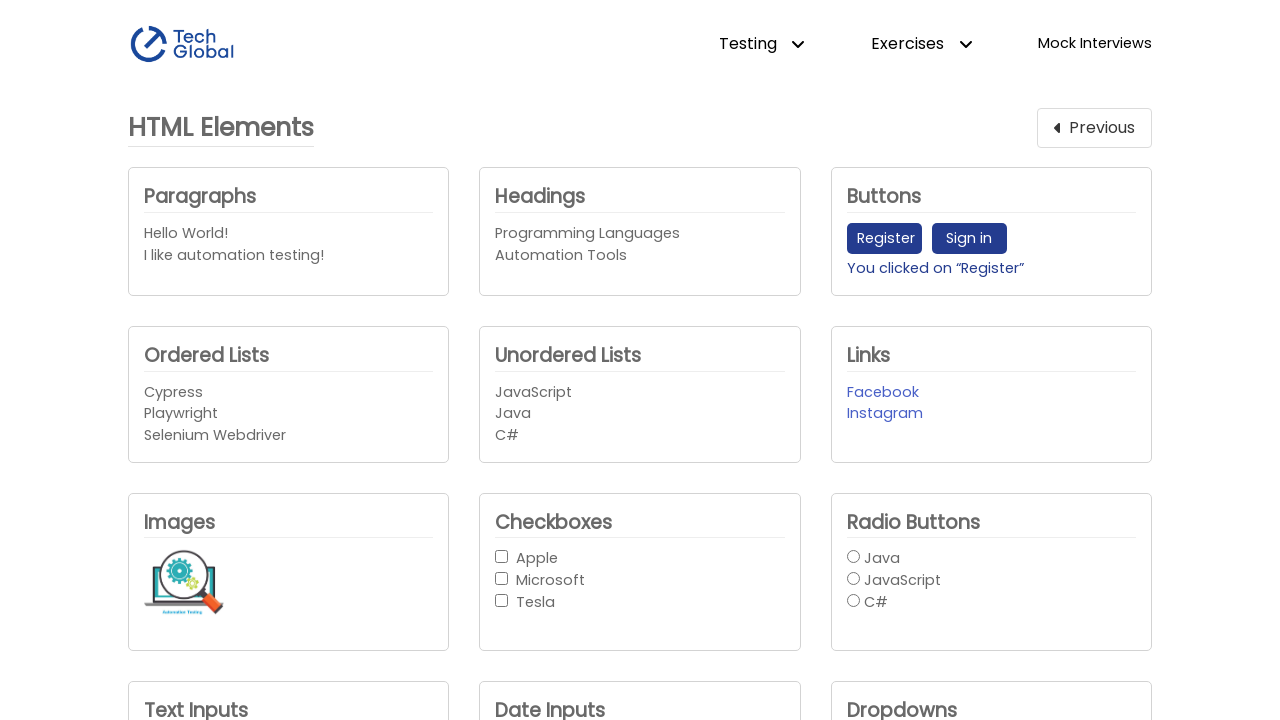

Radio button group loaded and became visible
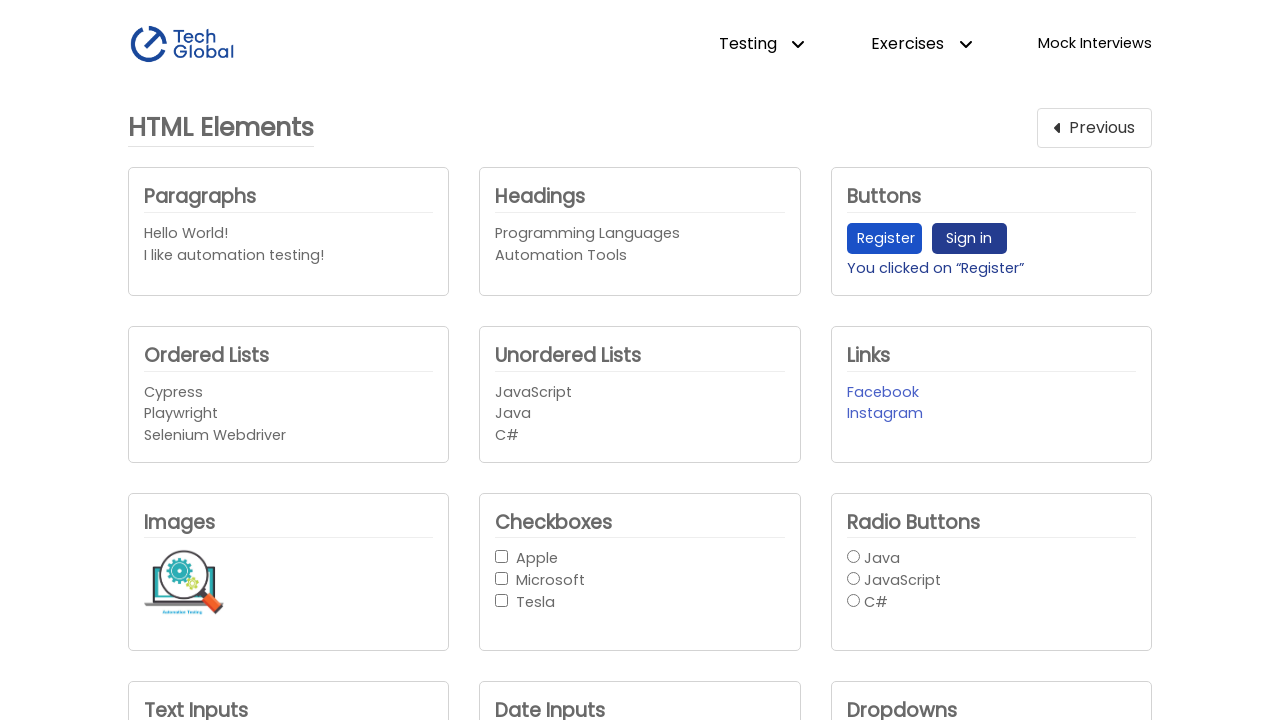

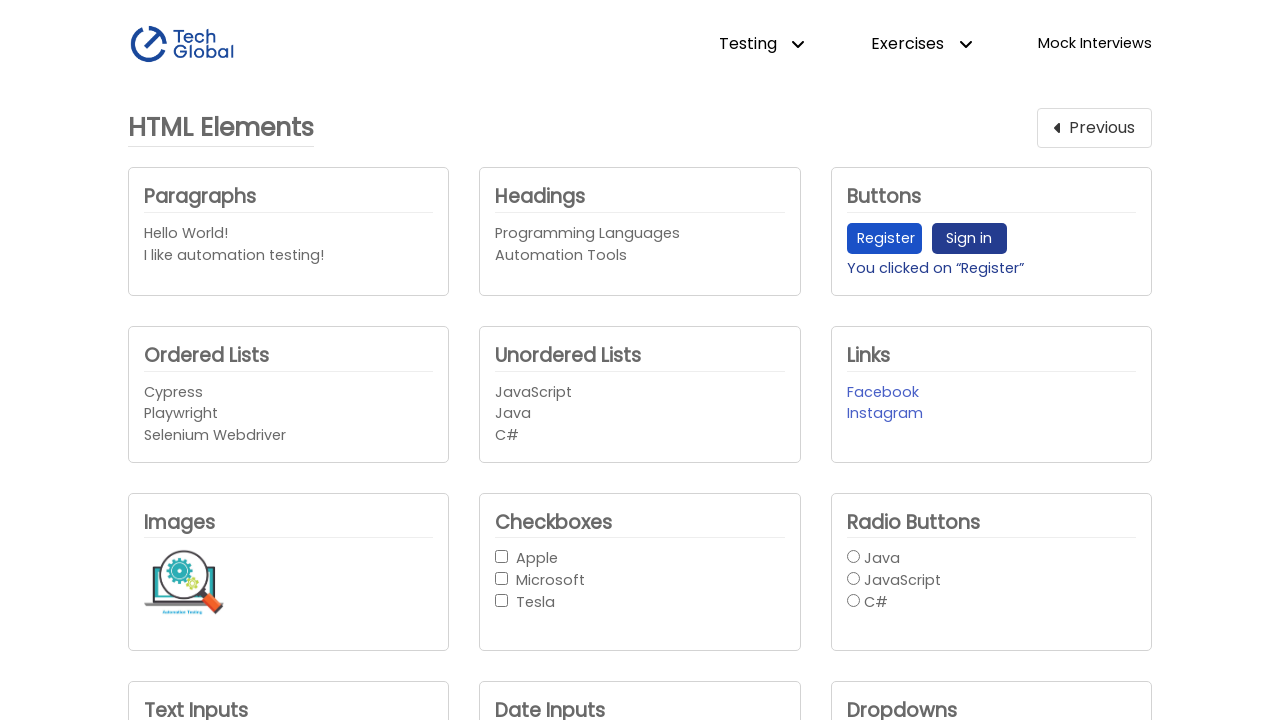